Tests web table functionality by adding a new record, searching for it, editing it, and then deleting it

Starting URL: https://demoqa.com/webtables

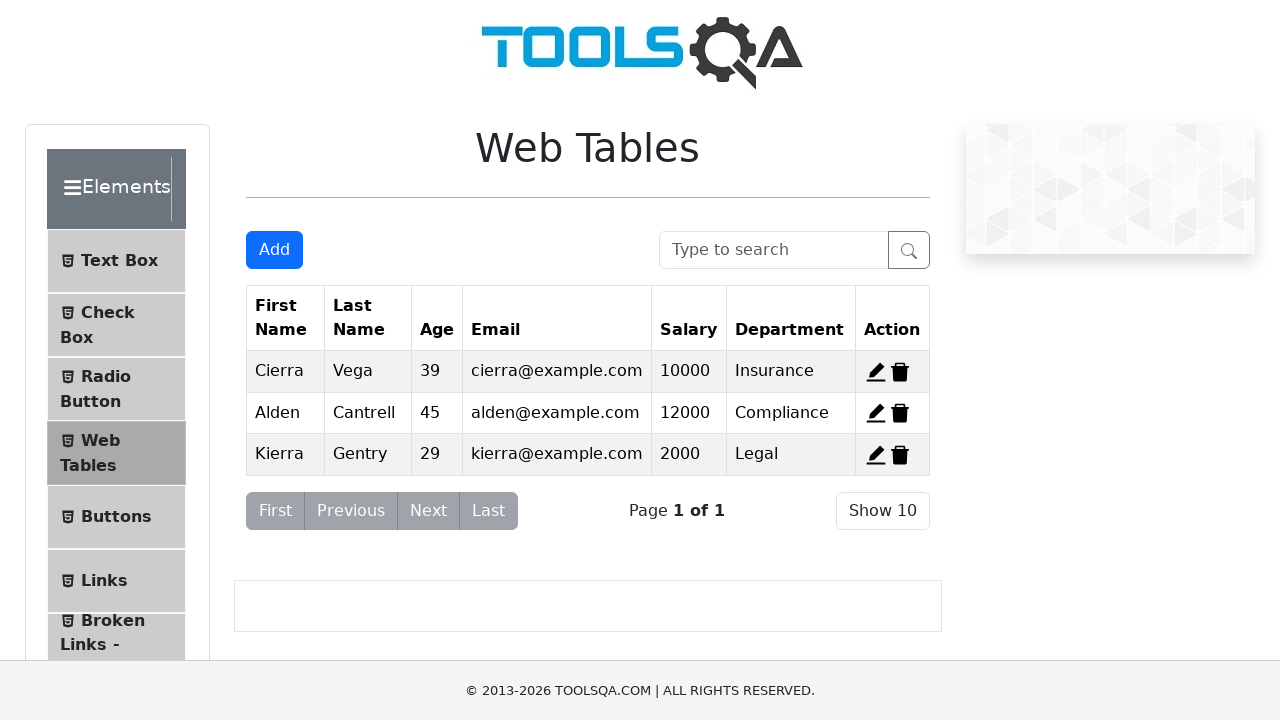

Scrolled down 500px to see the table better
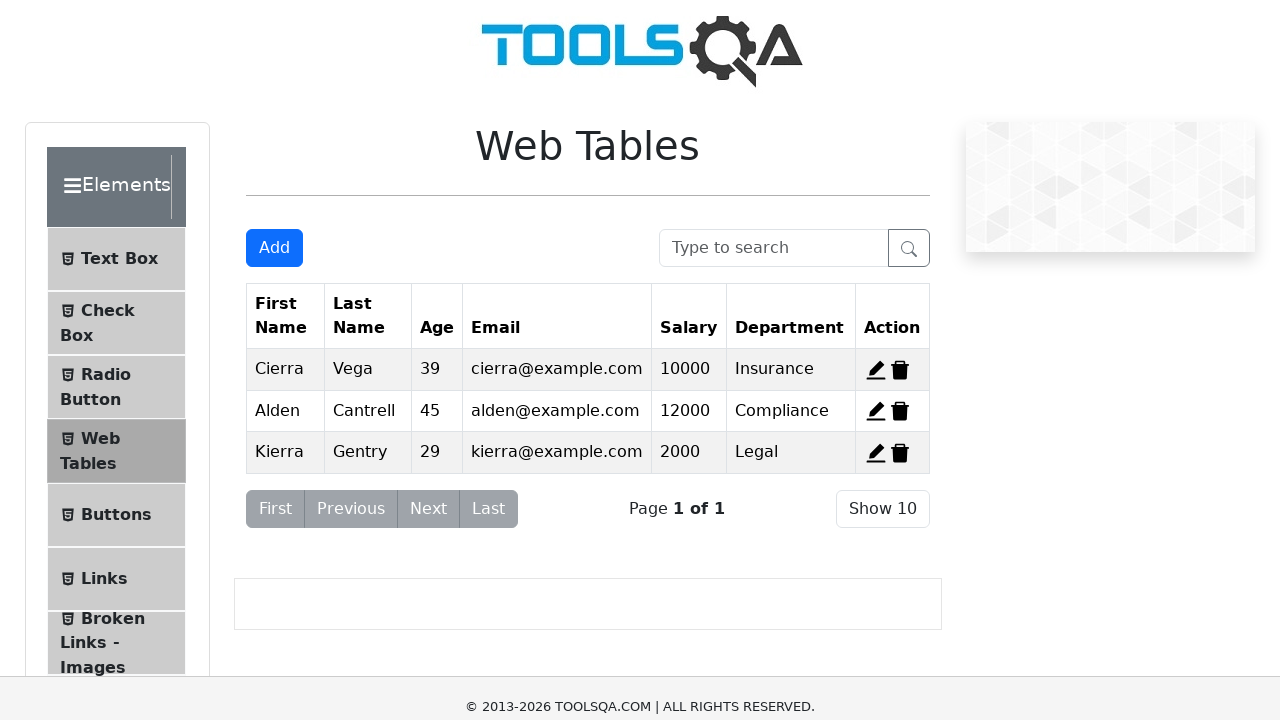

Clicked Add button to open new record form at (274, 19) on #addNewRecordButton
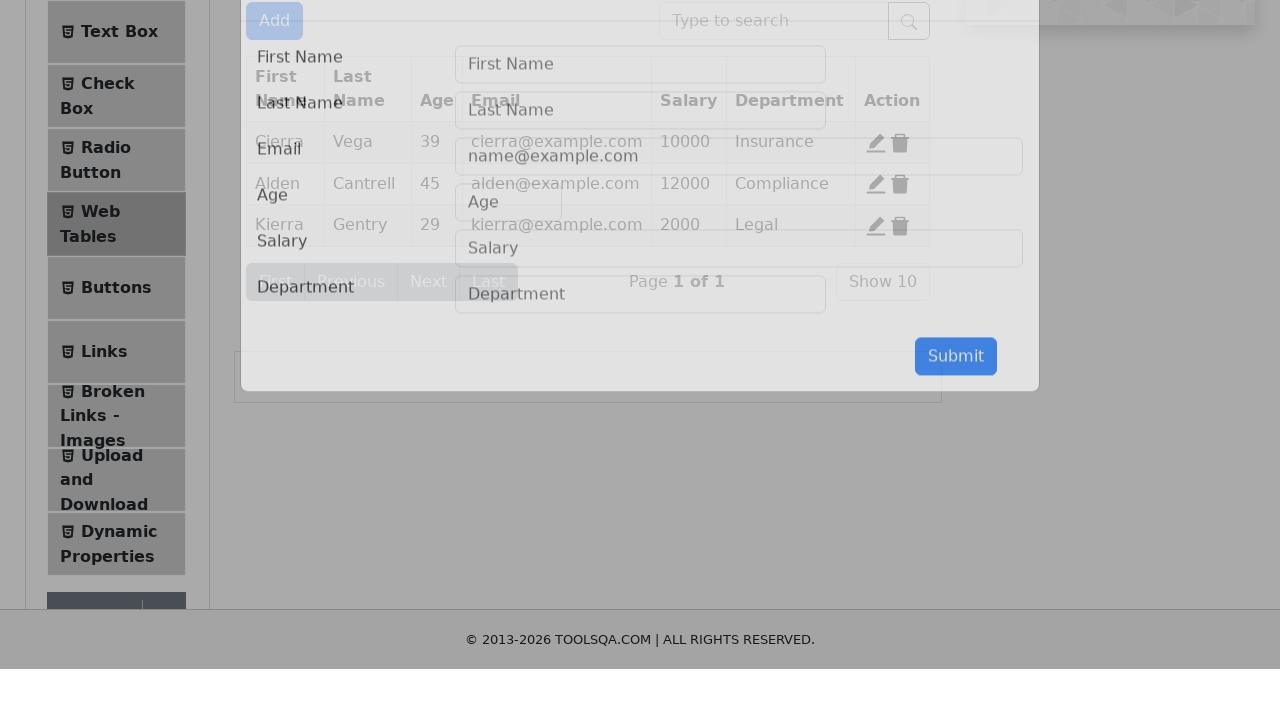

Filled firstName field with 'Juara' on #firstName
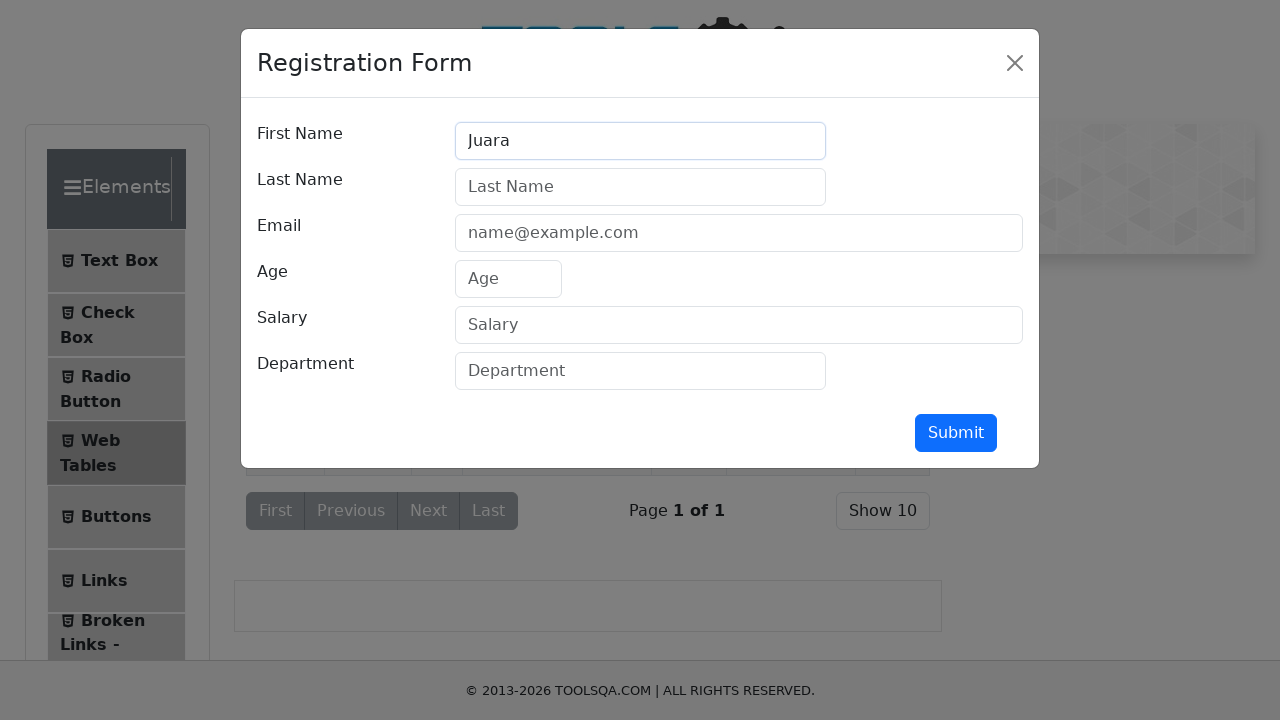

Filled lastName field with 'Coding' on #lastName
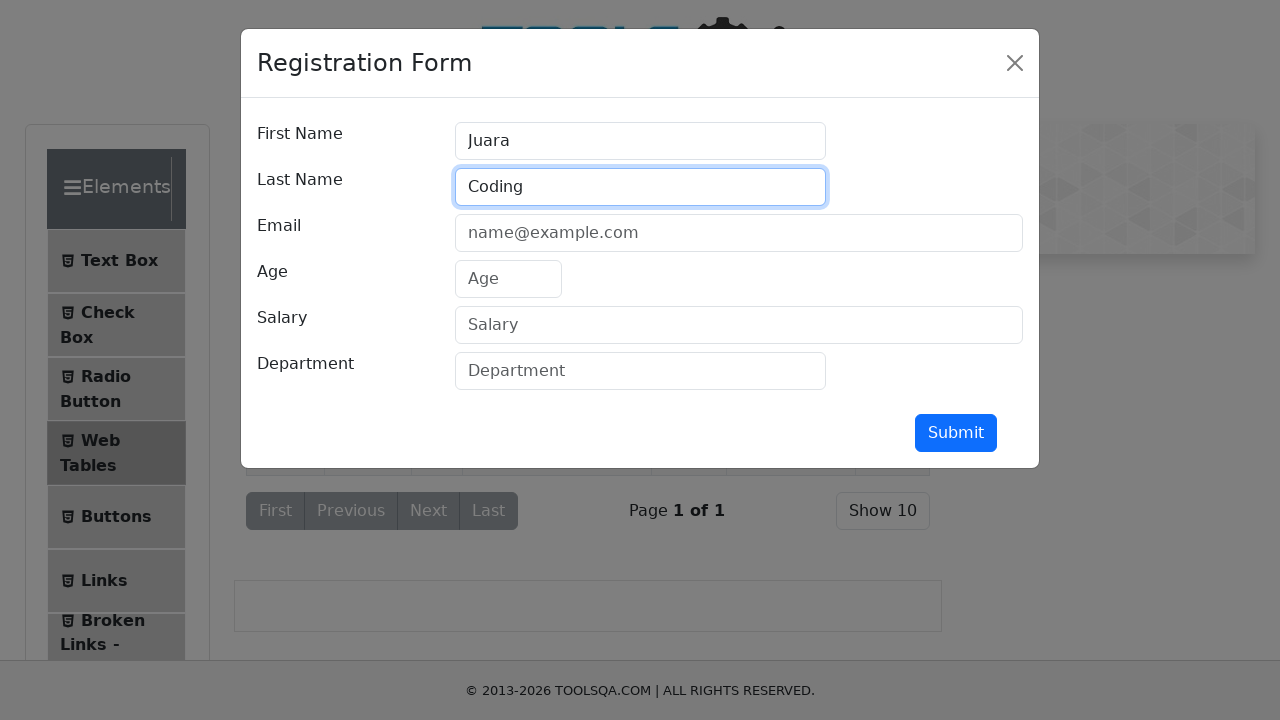

Filled userEmail field with 'admin@juaracoding.co.id' on #userEmail
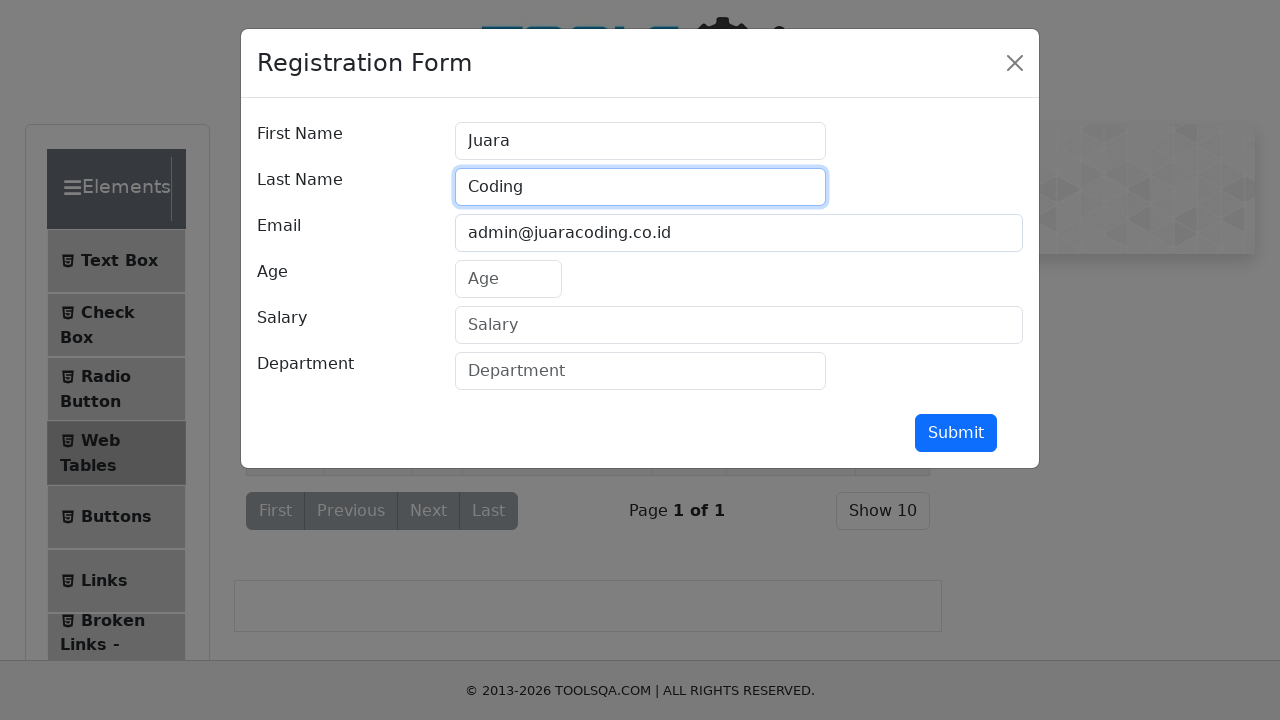

Filled age field with '10' on #age
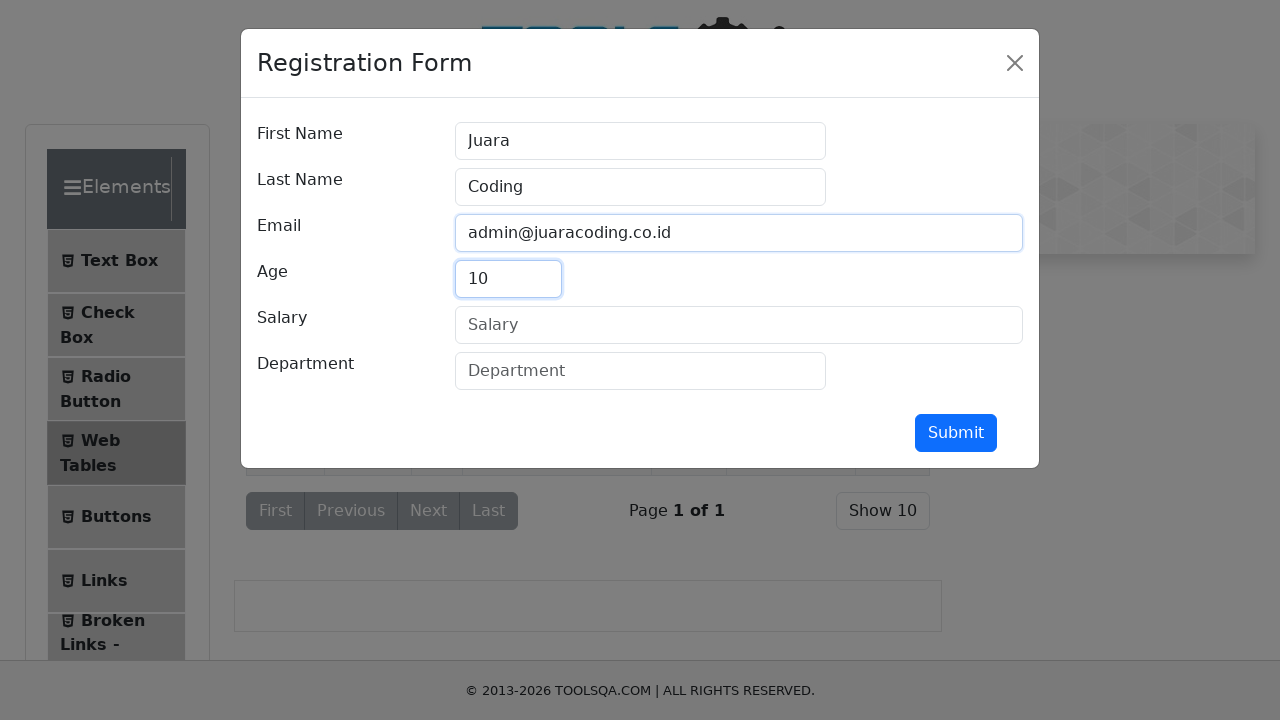

Filled salary field with '1500' on #salary
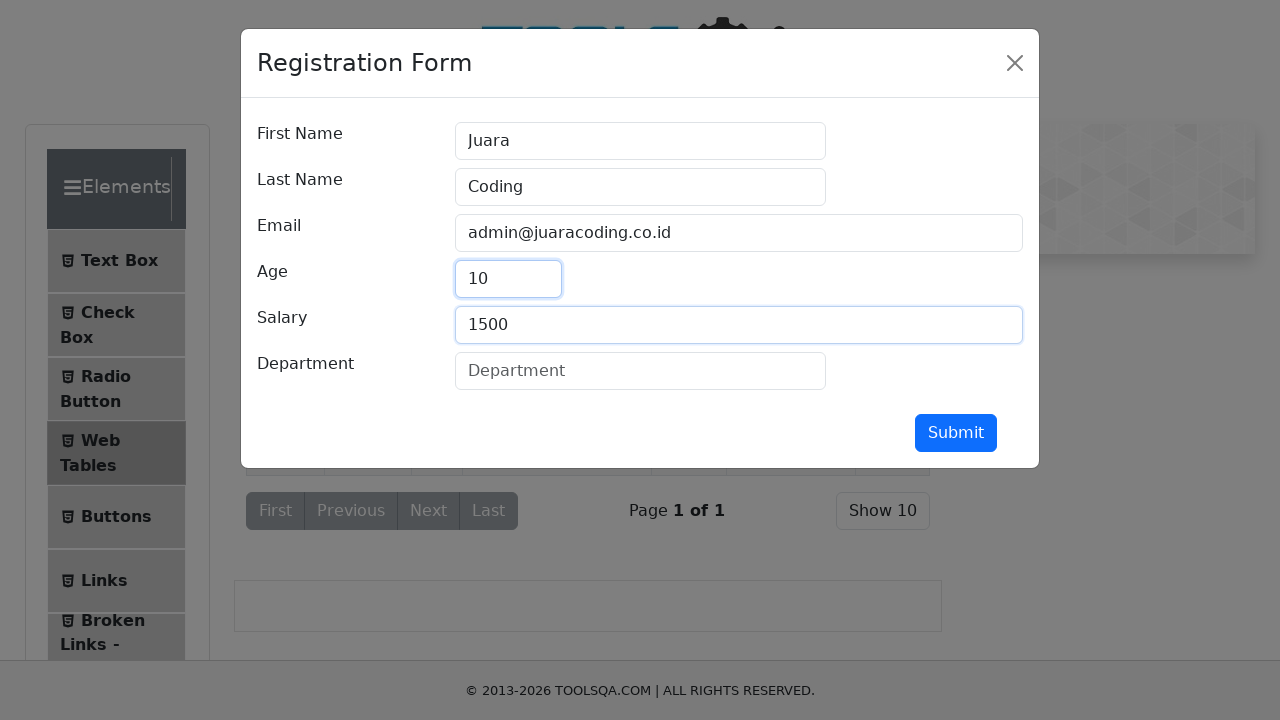

Filled department field with 'BigBoss' on #department
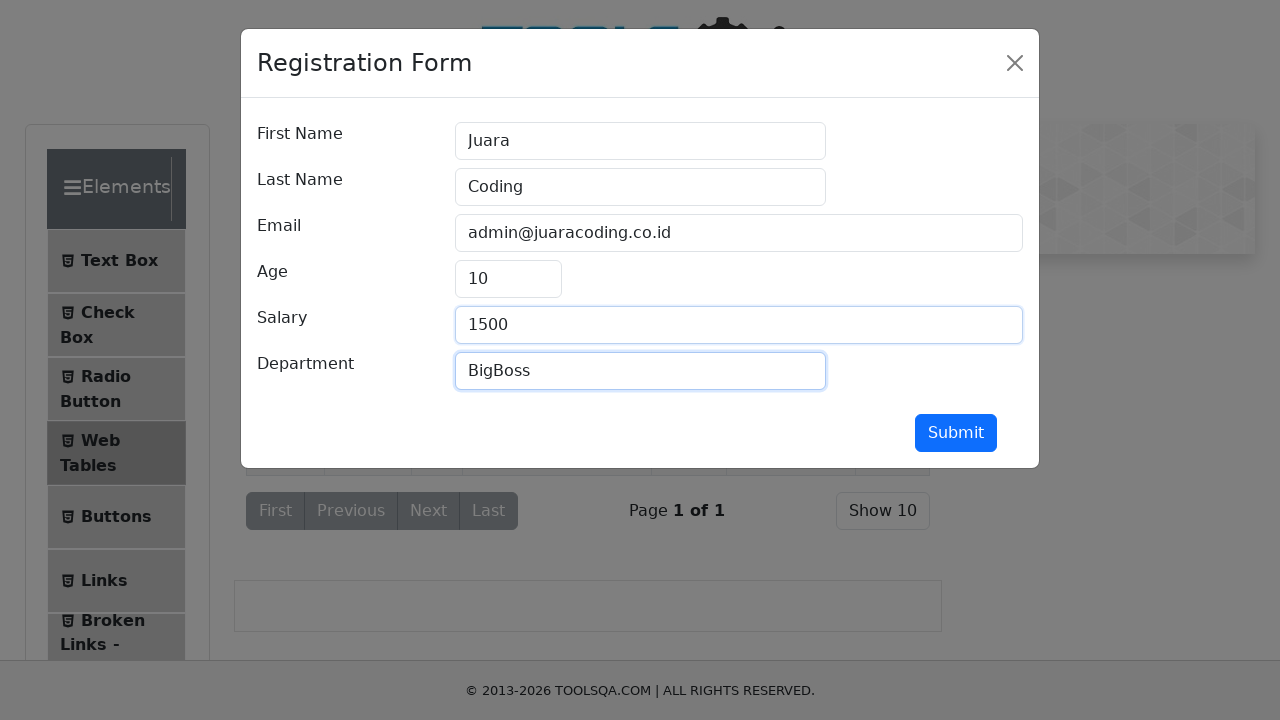

Clicked submit button to add new record at (956, 433) on #submit
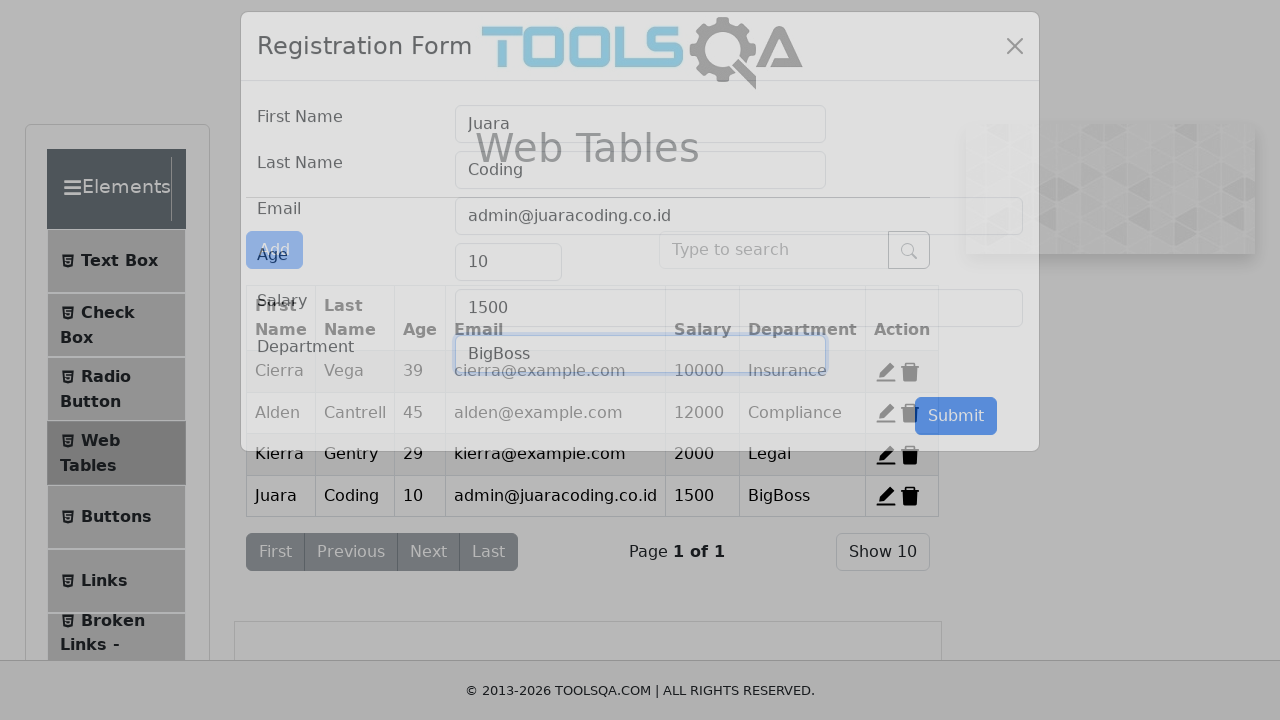

Searched for 'Juara' in the search box on #searchBox
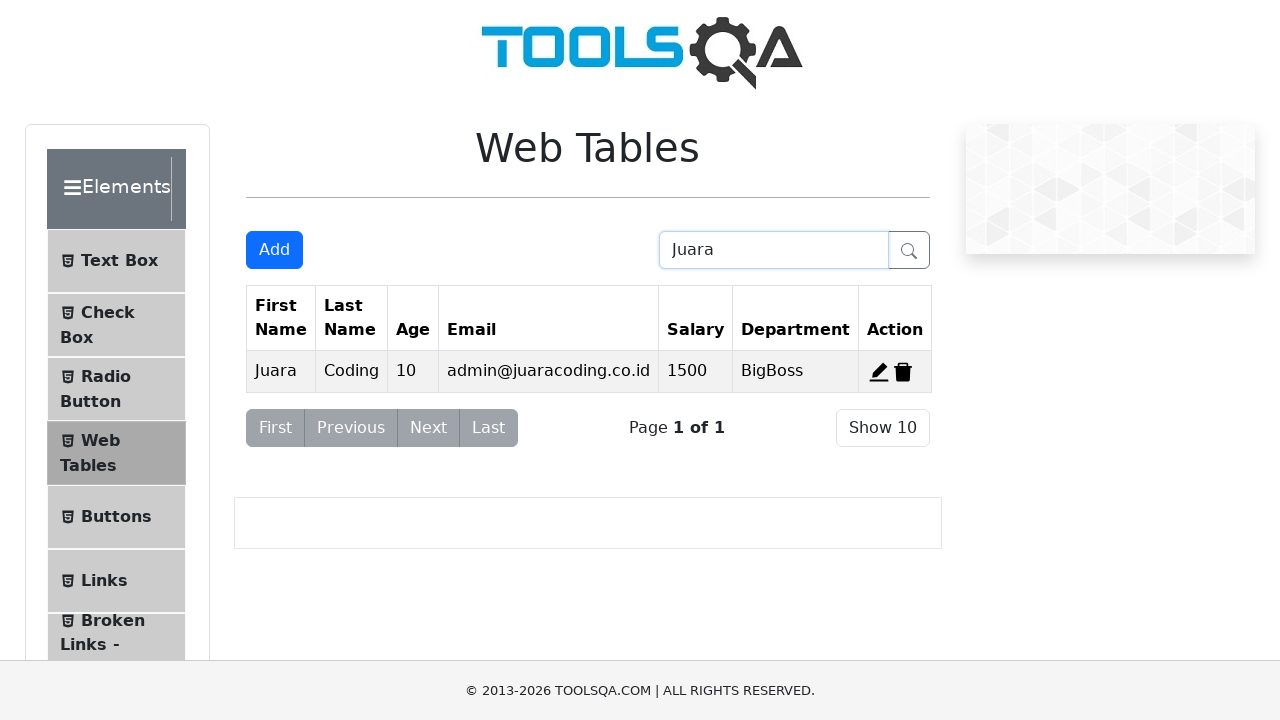

Clicked edit button for record 4 at (879, 372) on #edit-record-4 > svg
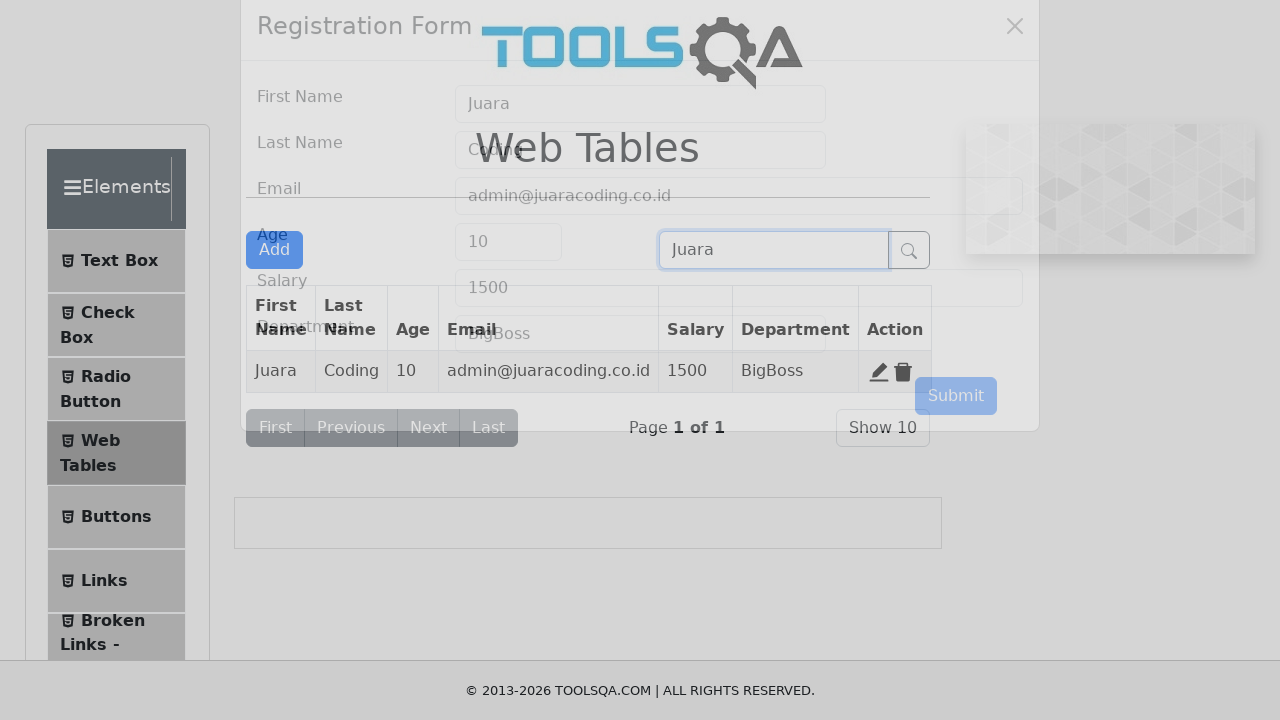

Cleared the age field on #age
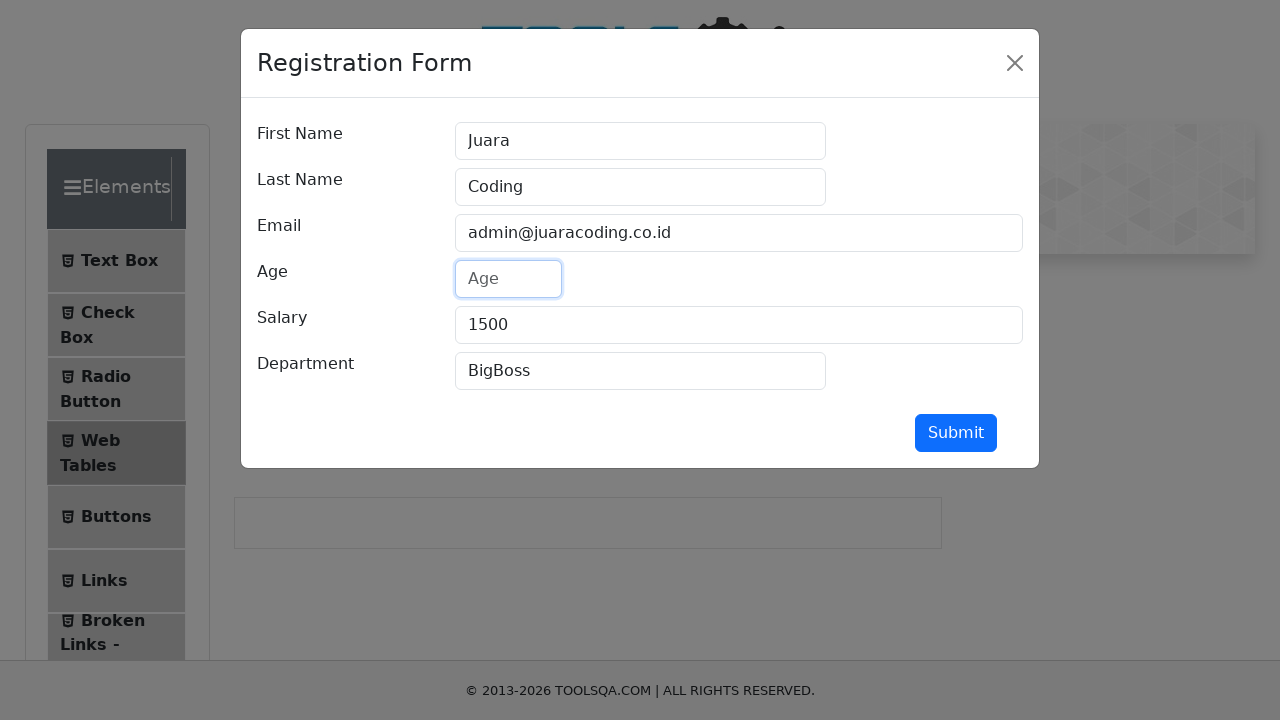

Updated age field to '15' on #age
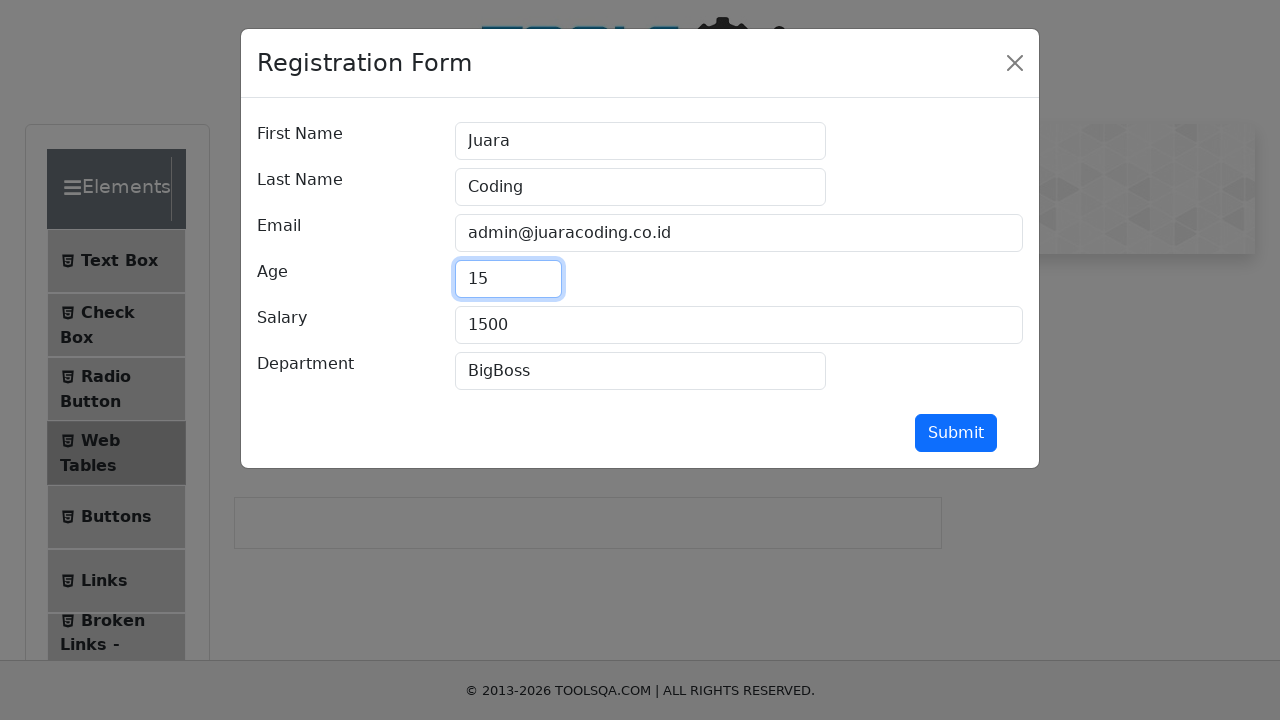

Clicked submit button to save age update at (956, 433) on #submit
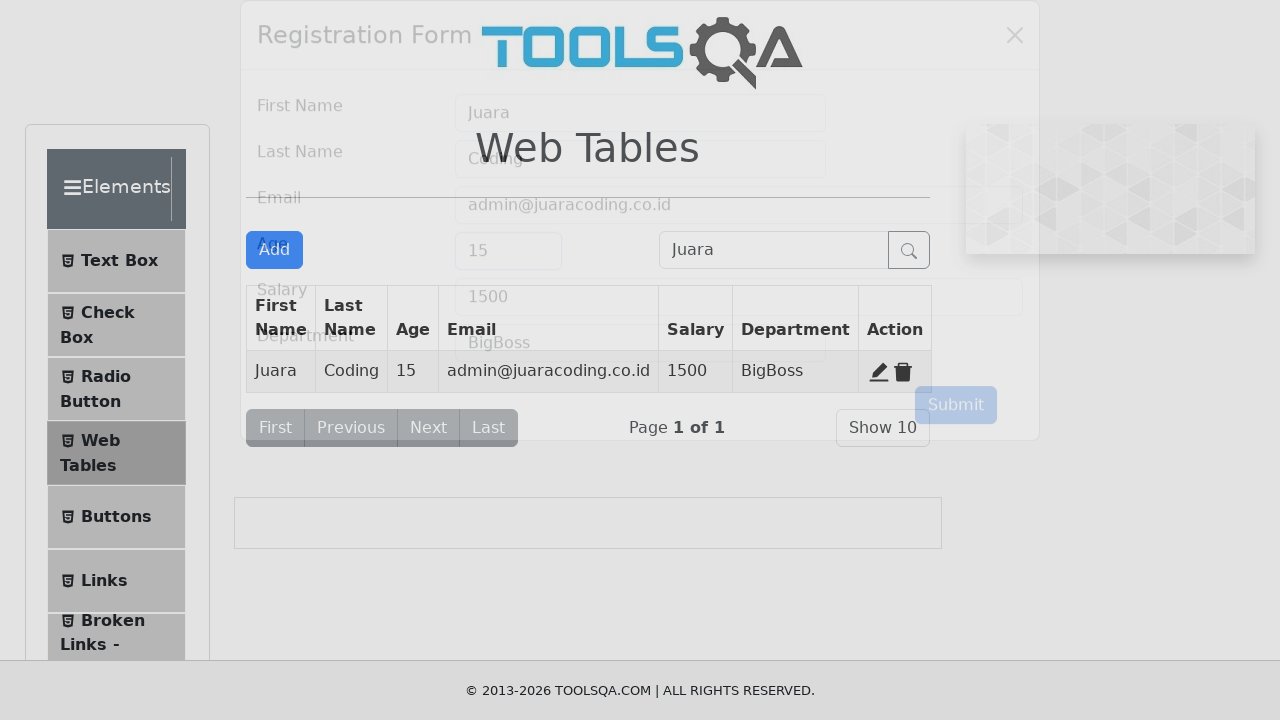

Clicked delete button for record 4 at (903, 372) on #delete-record-4 > svg
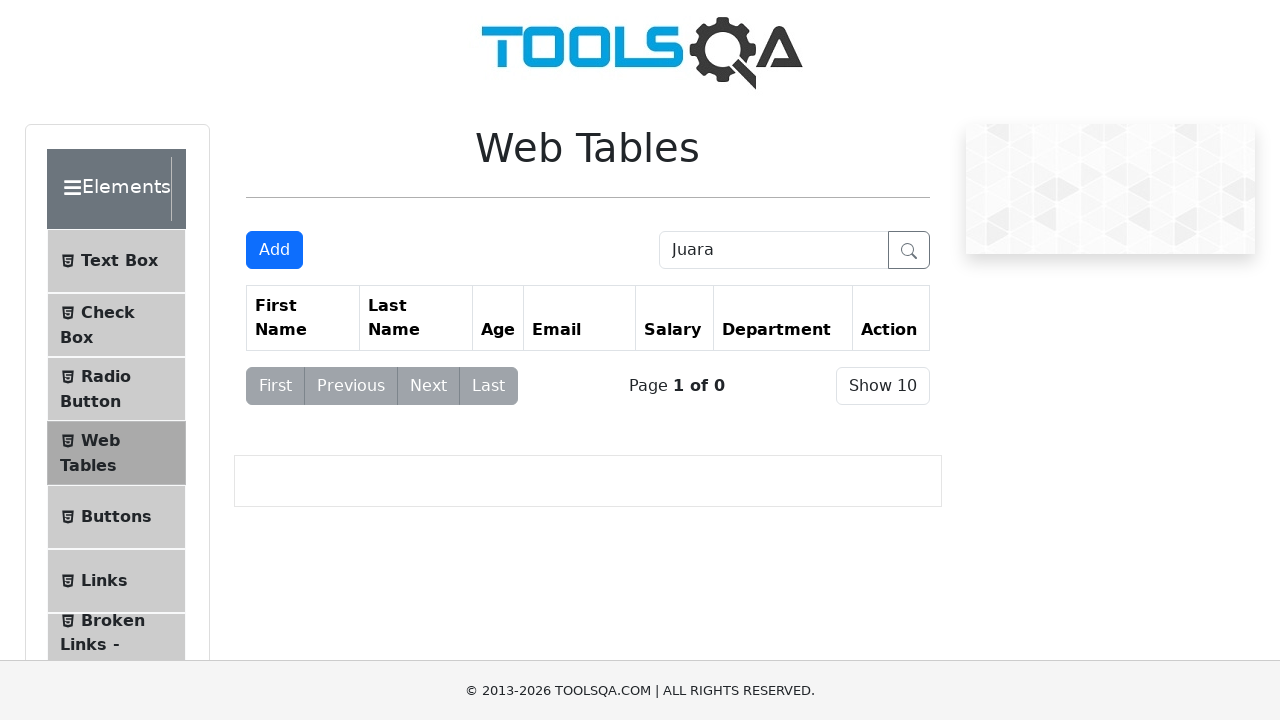

Cleared search box to show all records on #searchBox
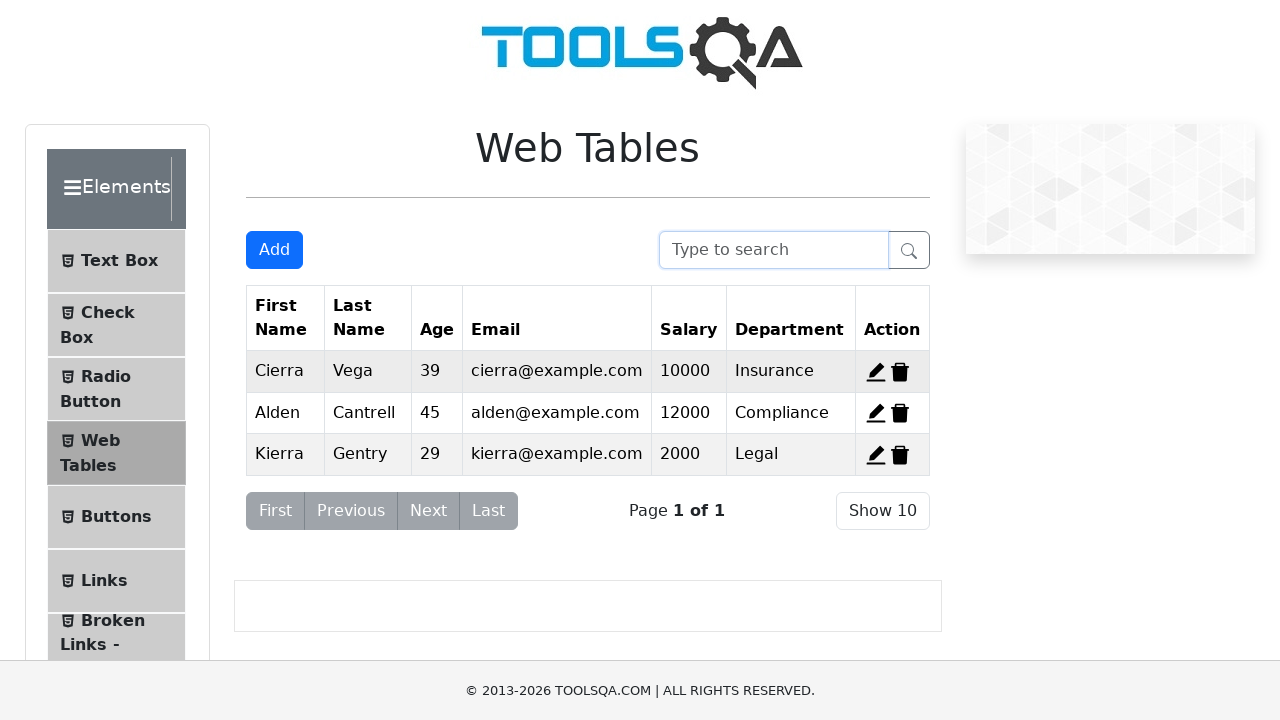

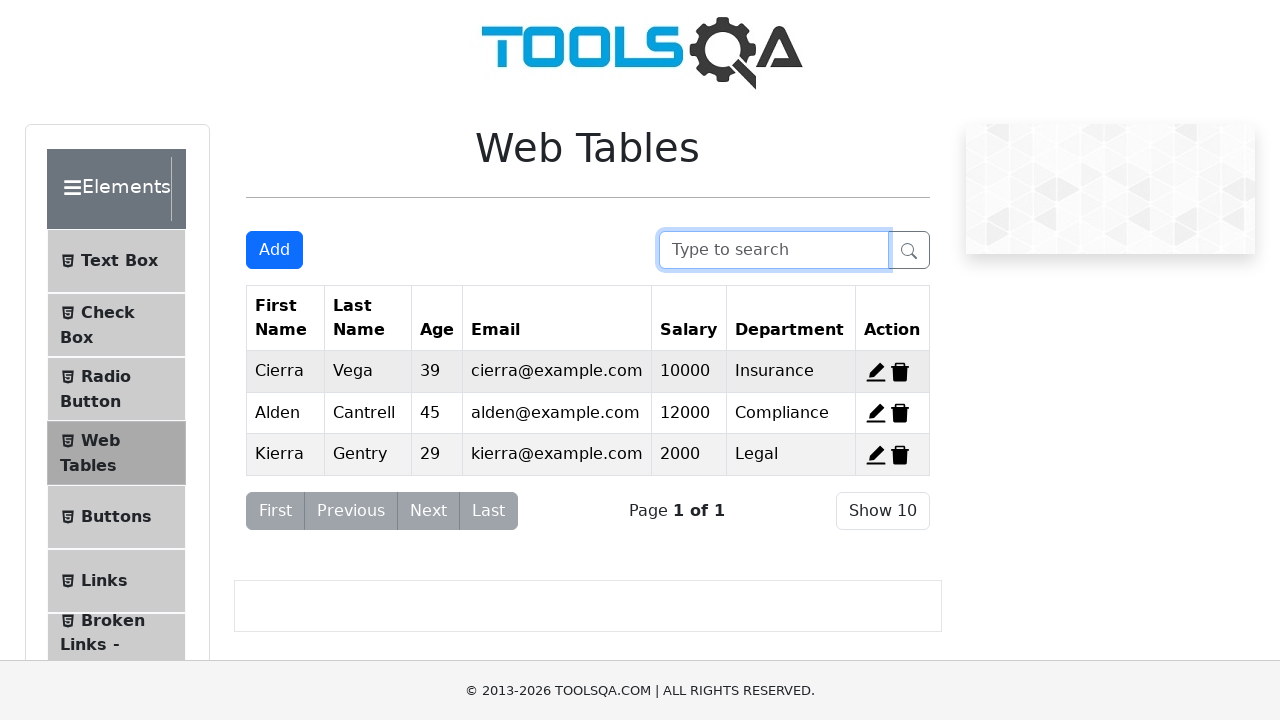